Tests dropdown selection functionality by selecting options using different methods (by index, visible text, and value), then interacts with a datalist input field and fills a textarea with text.

Starting URL: https://trytestingthis.netlify.app/

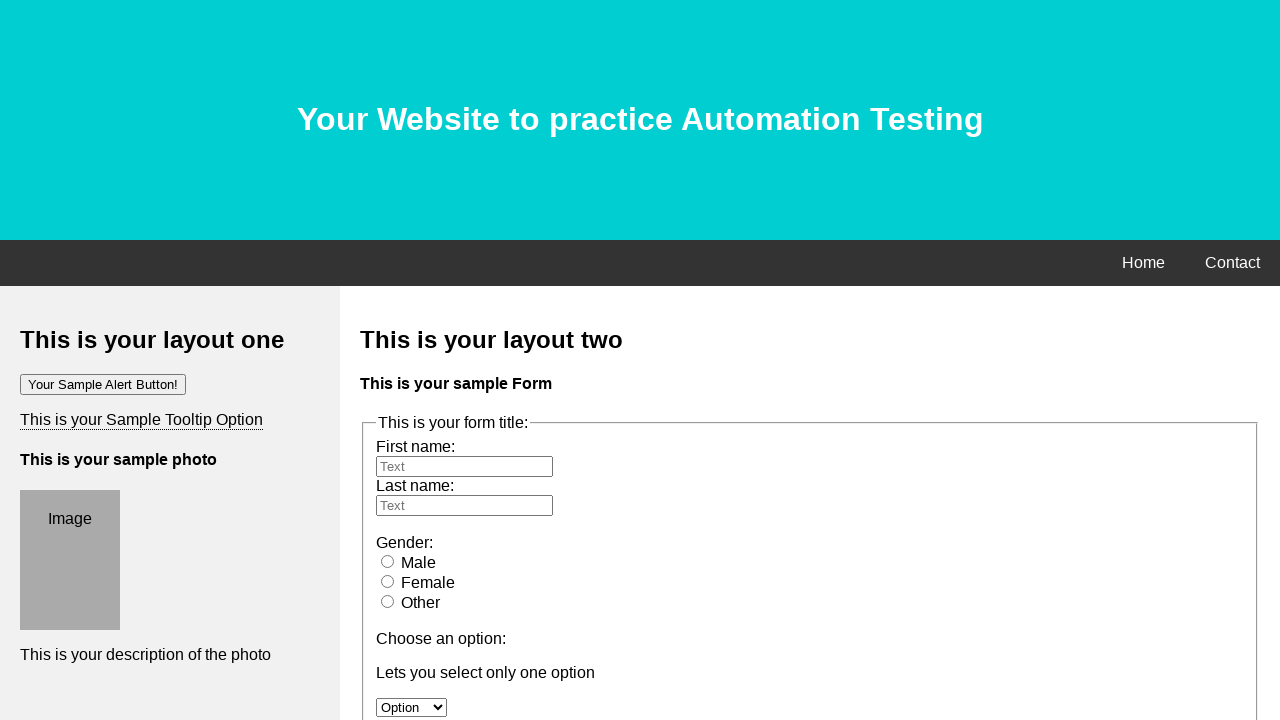

Selected dropdown option by index 1 (second option) on #option
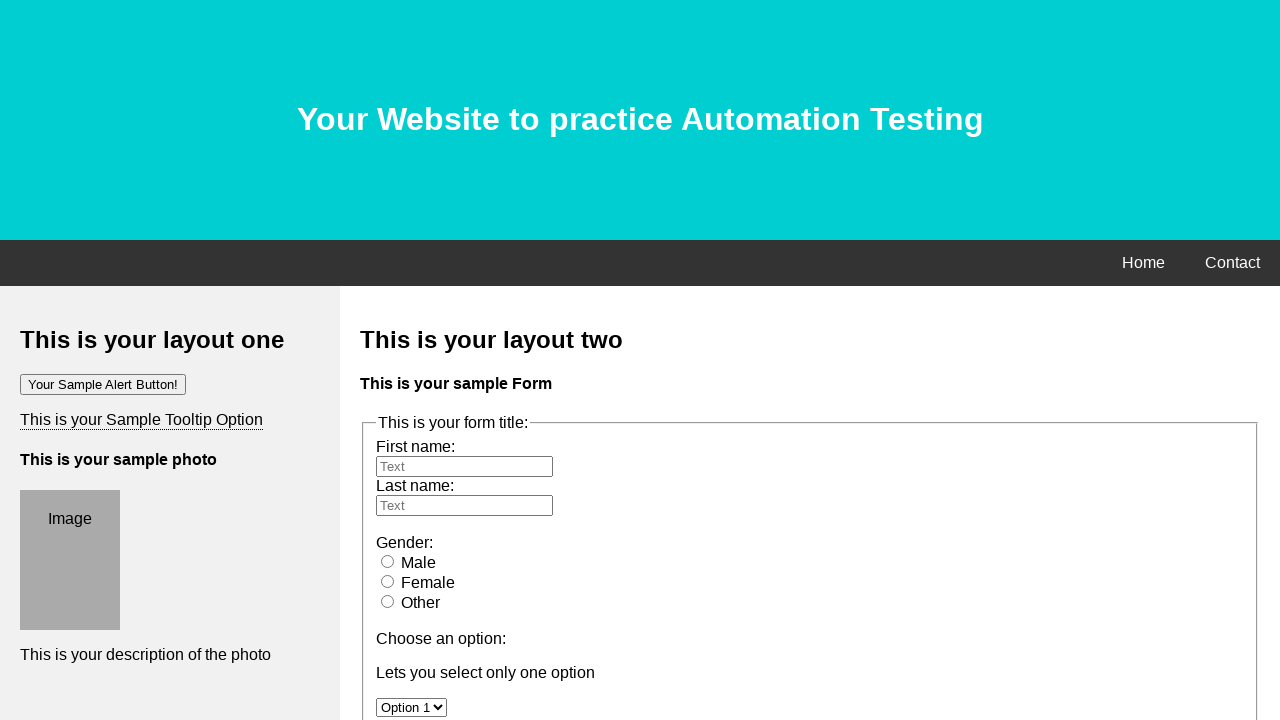

Selected dropdown option by visible text 'Option' on #option
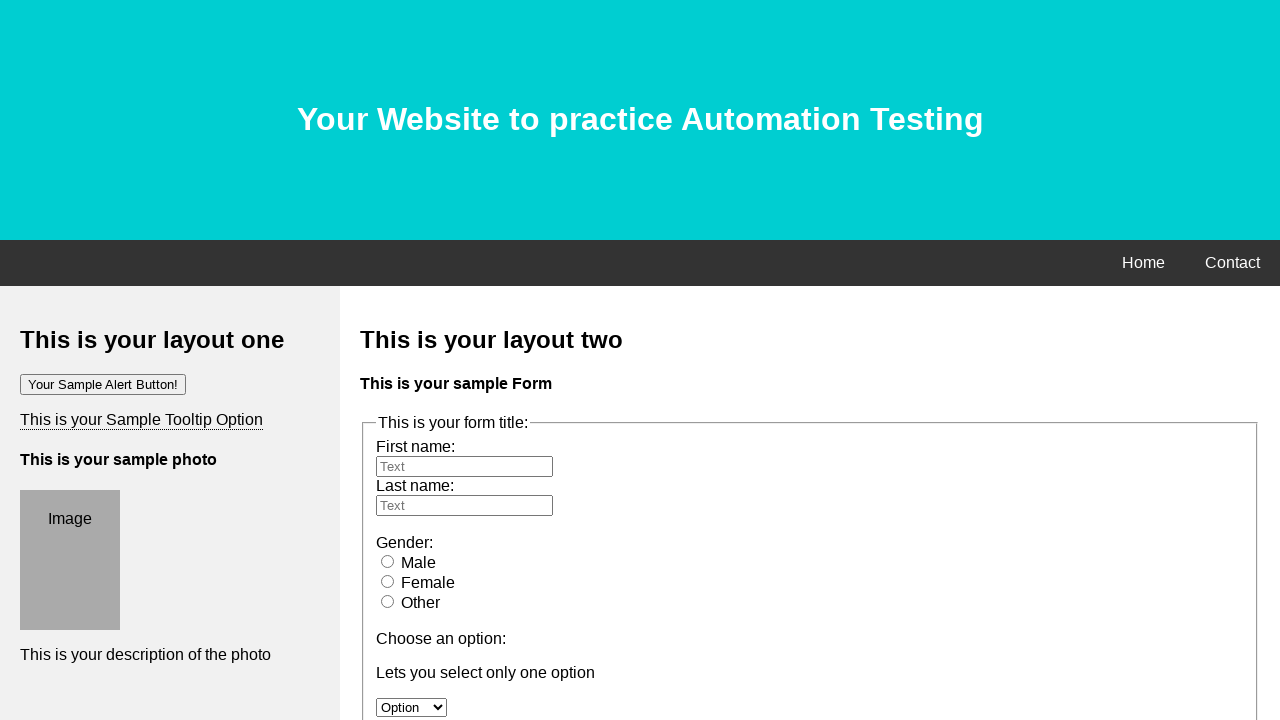

Selected dropdown option by value 'option 3' on #option
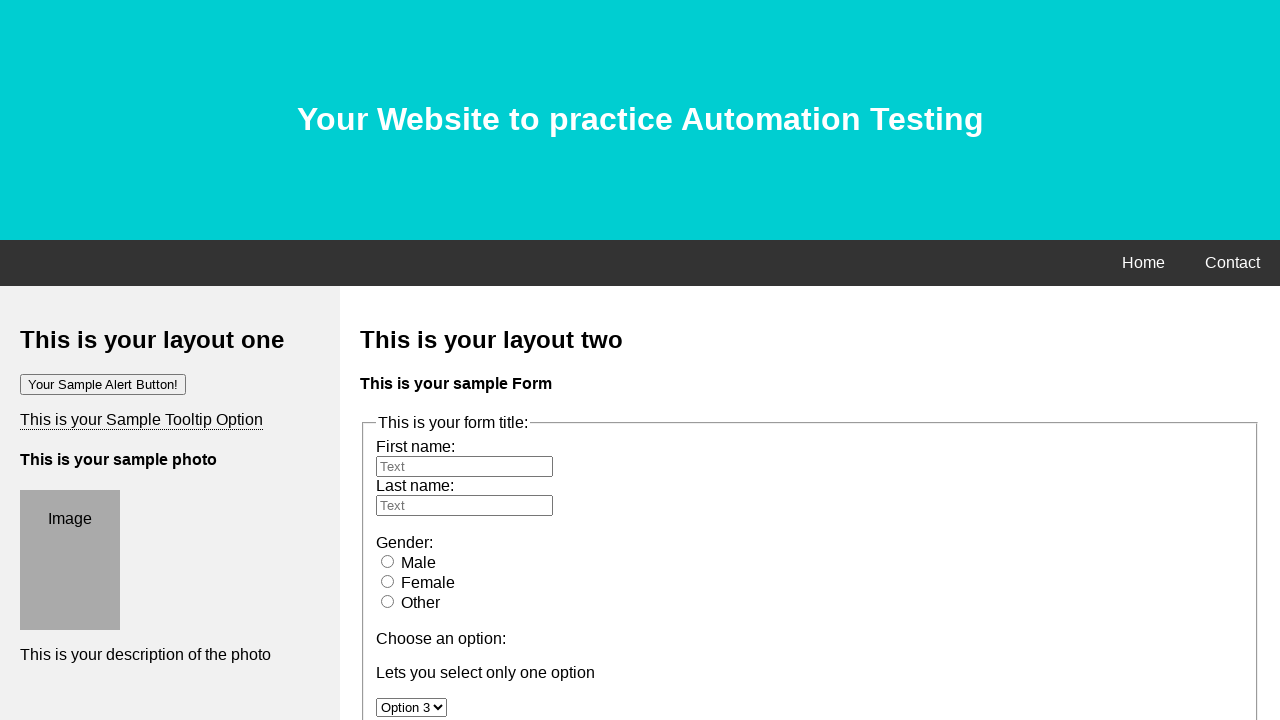

Clicked on the datalist input field at (464, 360) on input[name='Options']
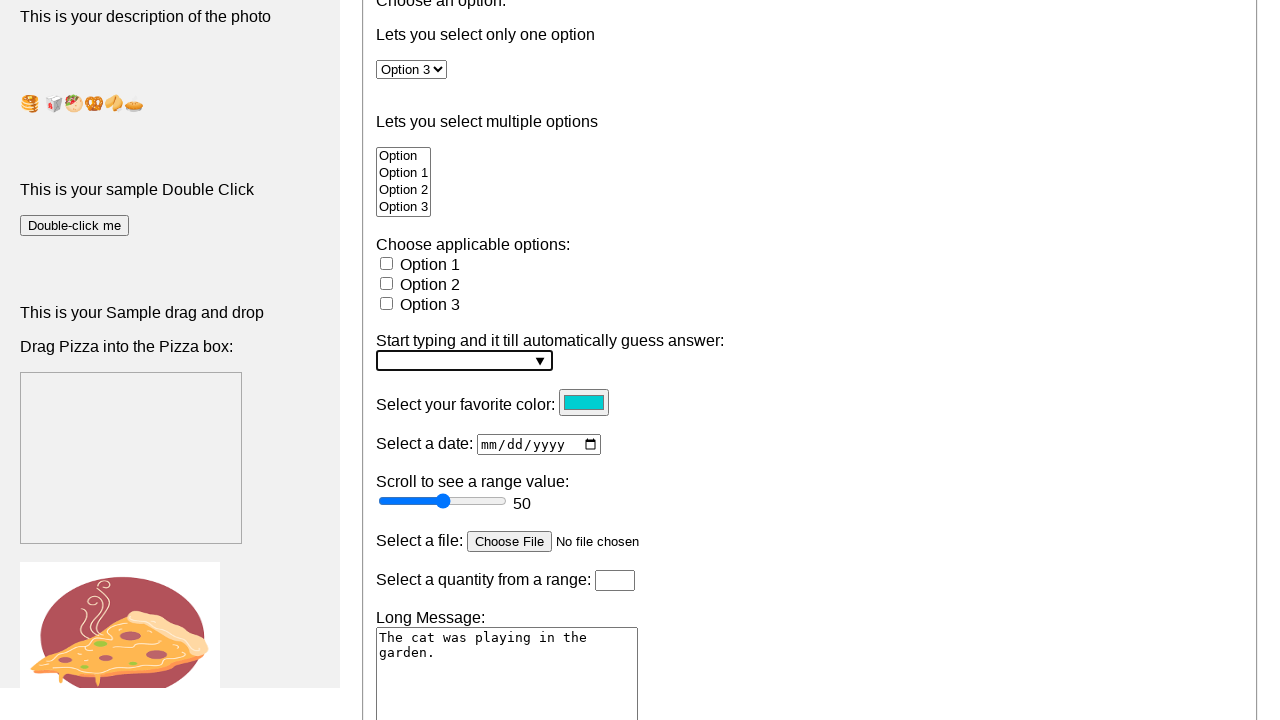

Filled textarea with message 'I provide the input' on textarea[name='message']
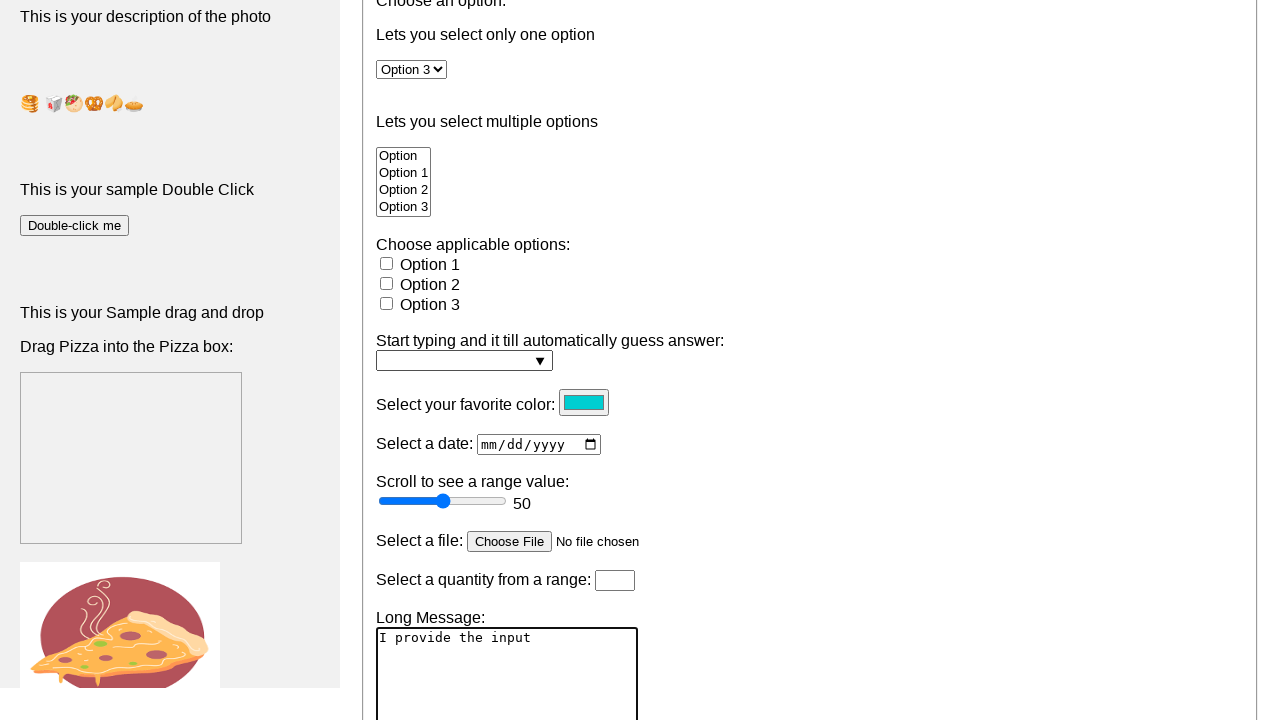

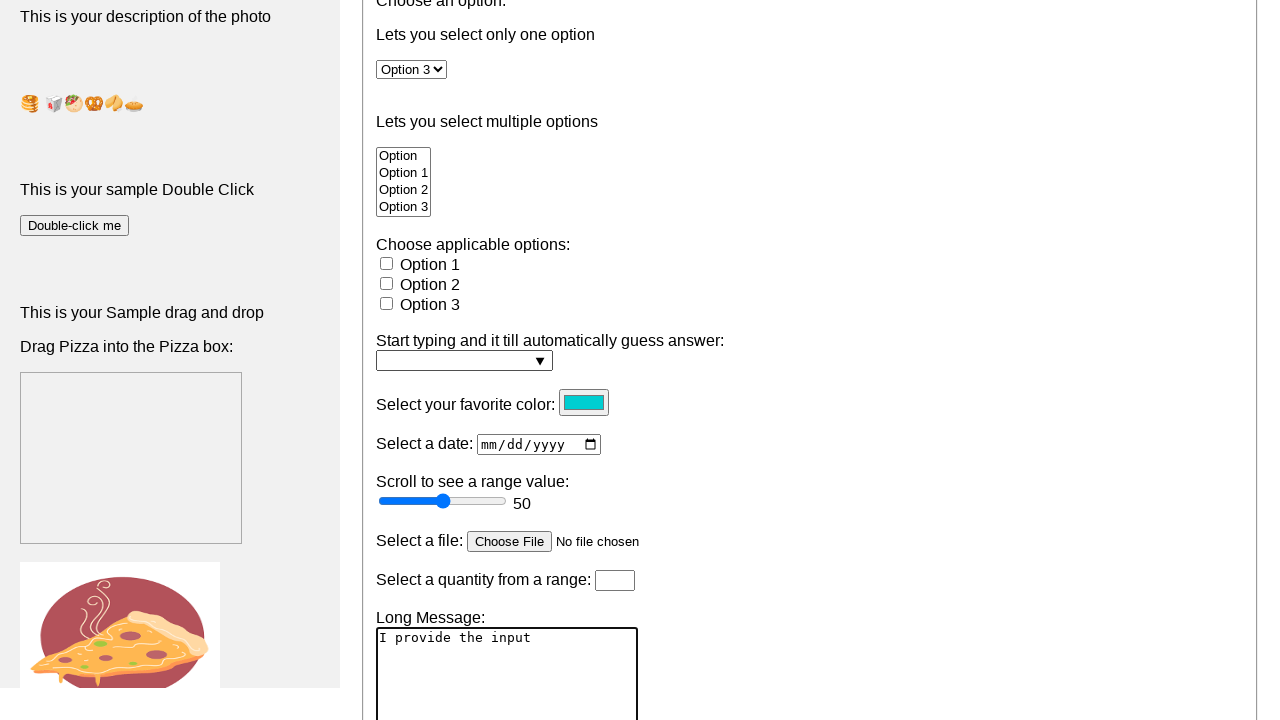